Tests dropdown selection by clicking the dropdown, selecting option 1, and verifying the selection state of both options

Starting URL: https://the-internet.herokuapp.com/dropdown

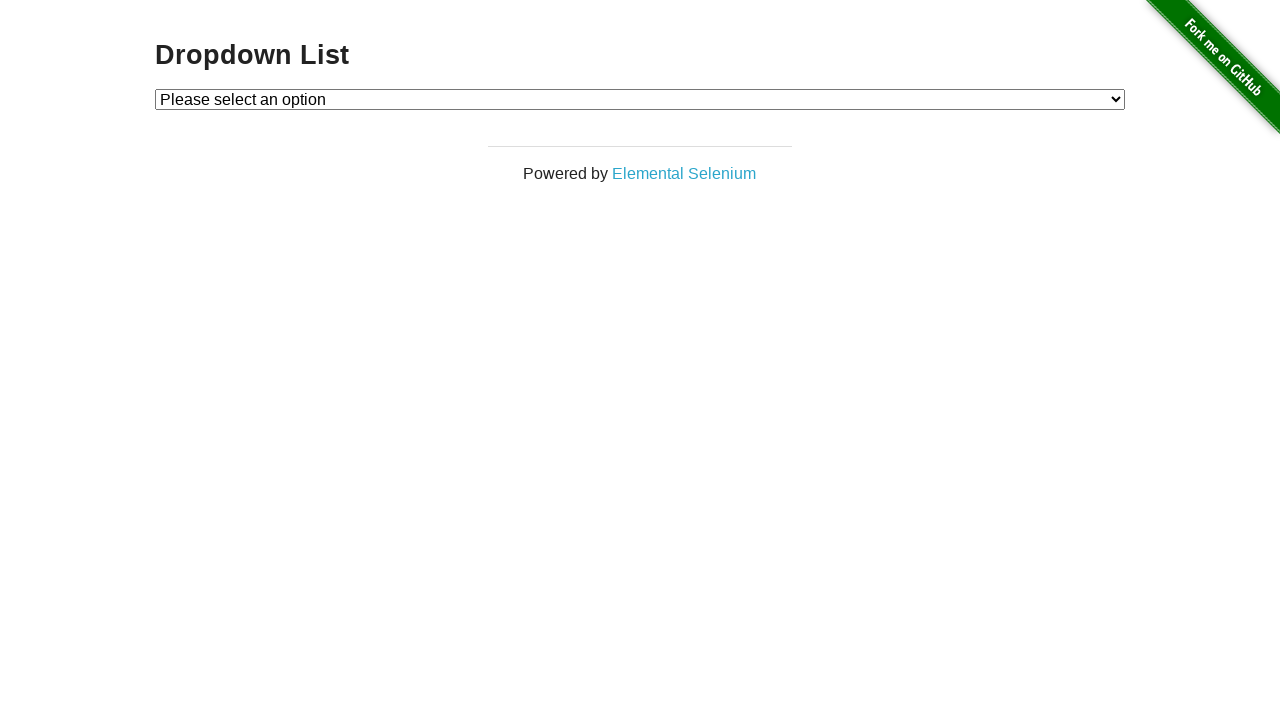

Clicked dropdown to open it at (640, 99) on #dropdown
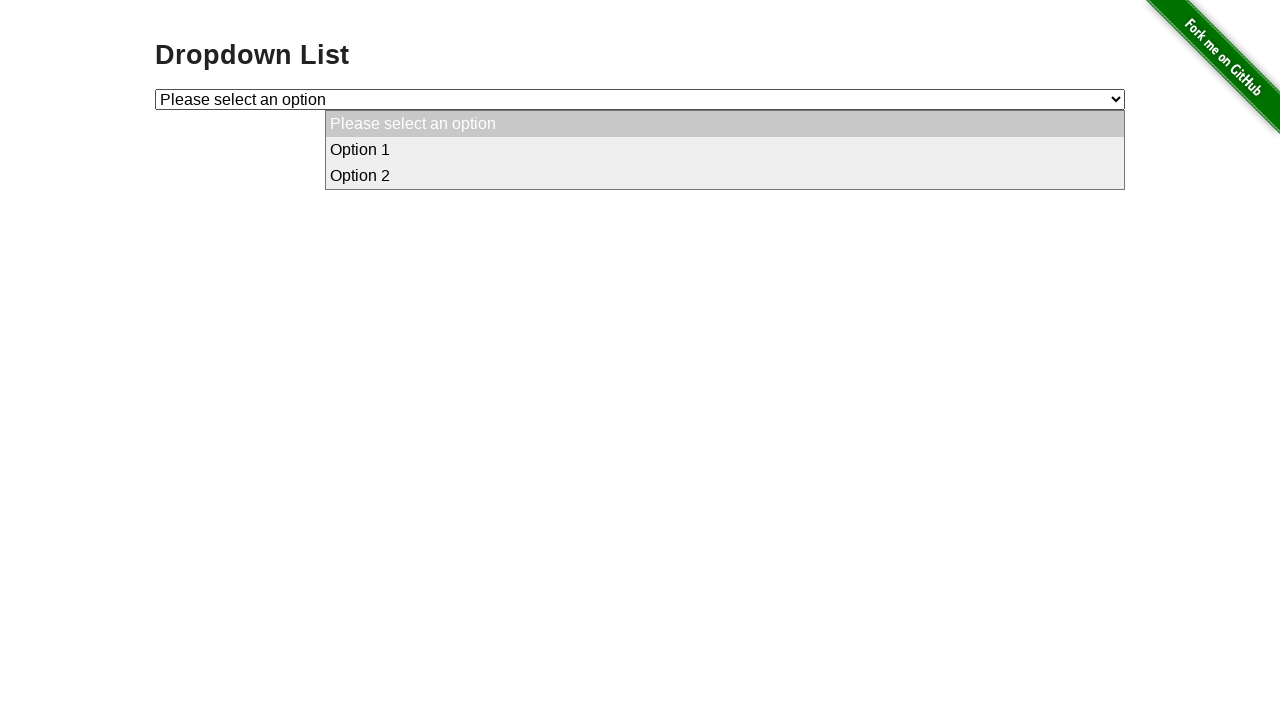

Selected option 1 from dropdown on #dropdown
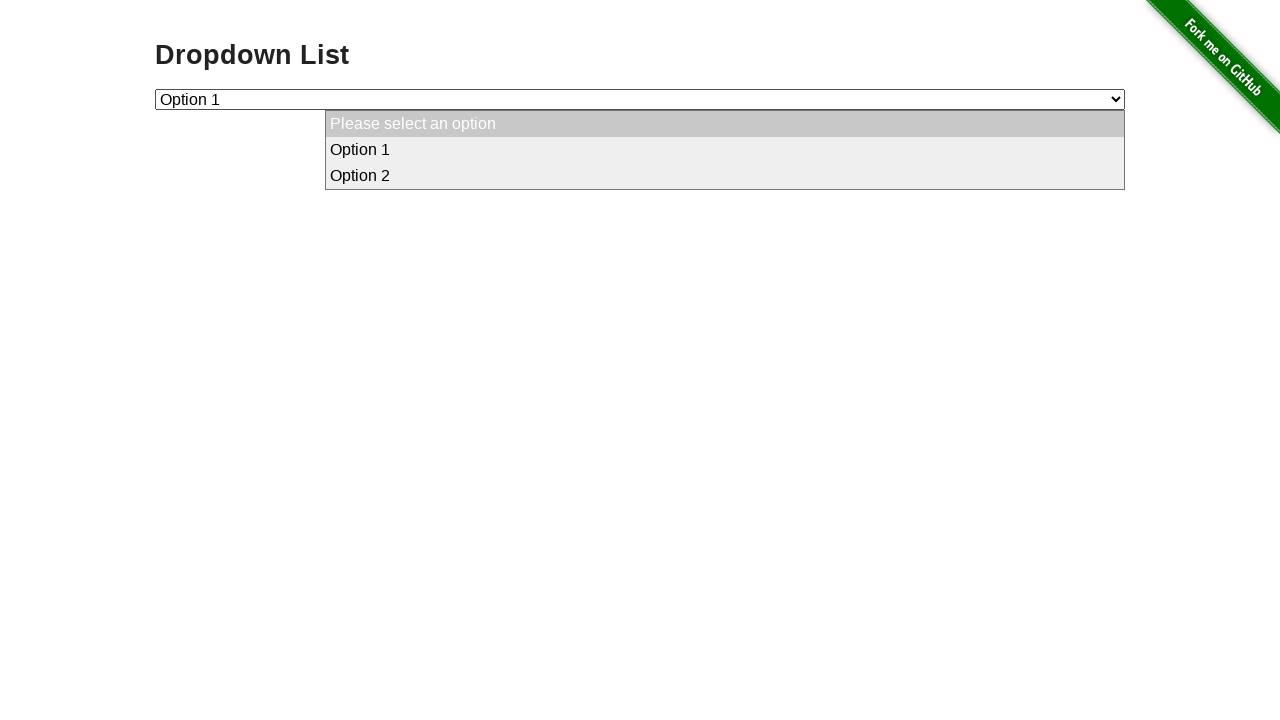

Located option 1 element
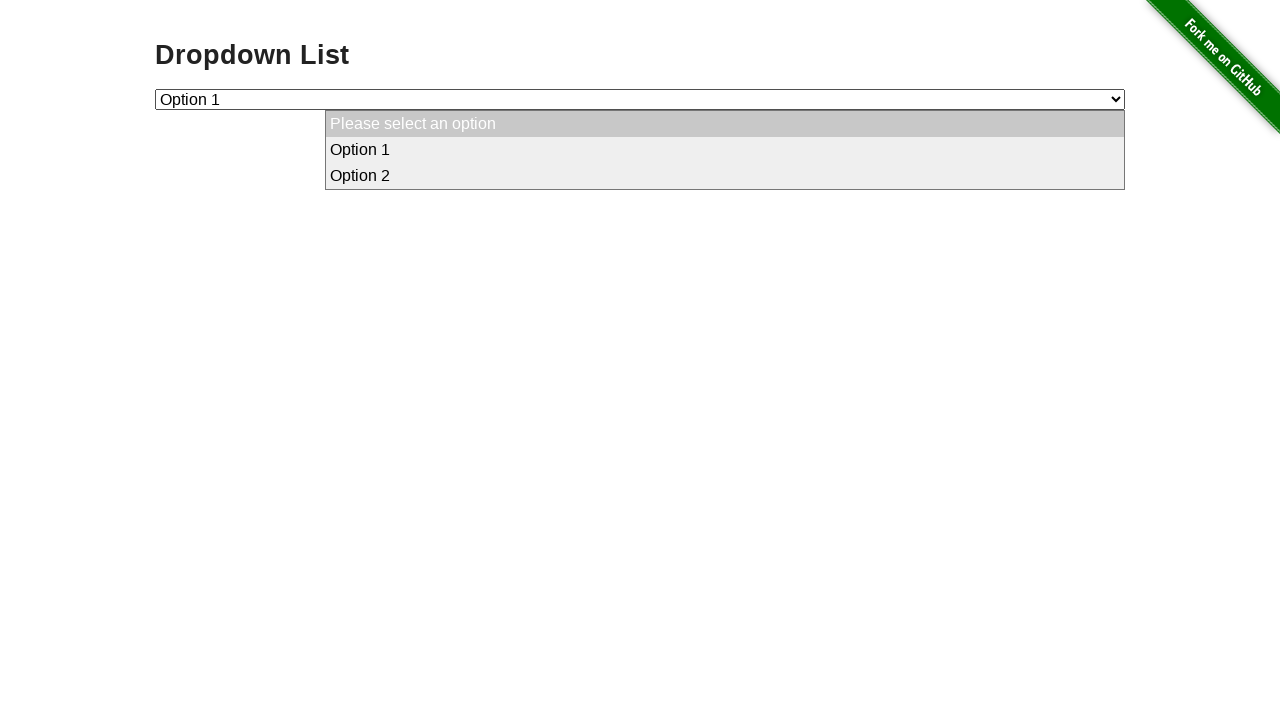

Verified option 1 is selected in dropdown
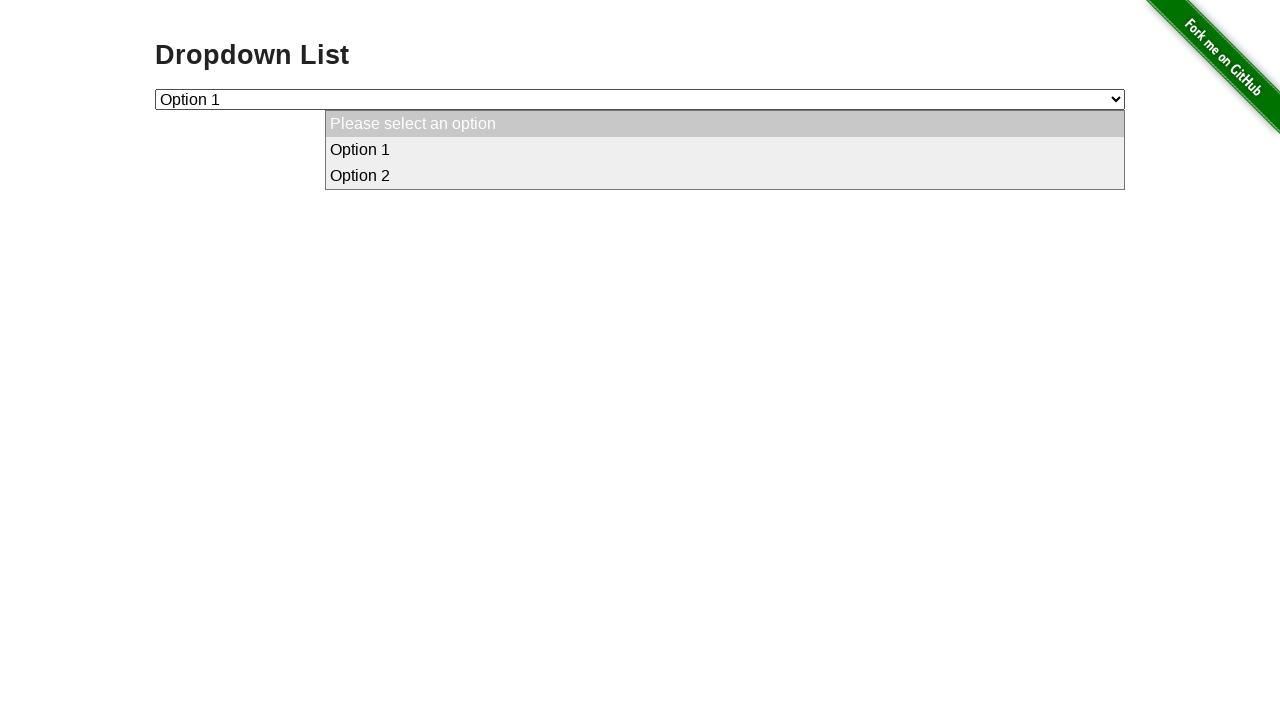

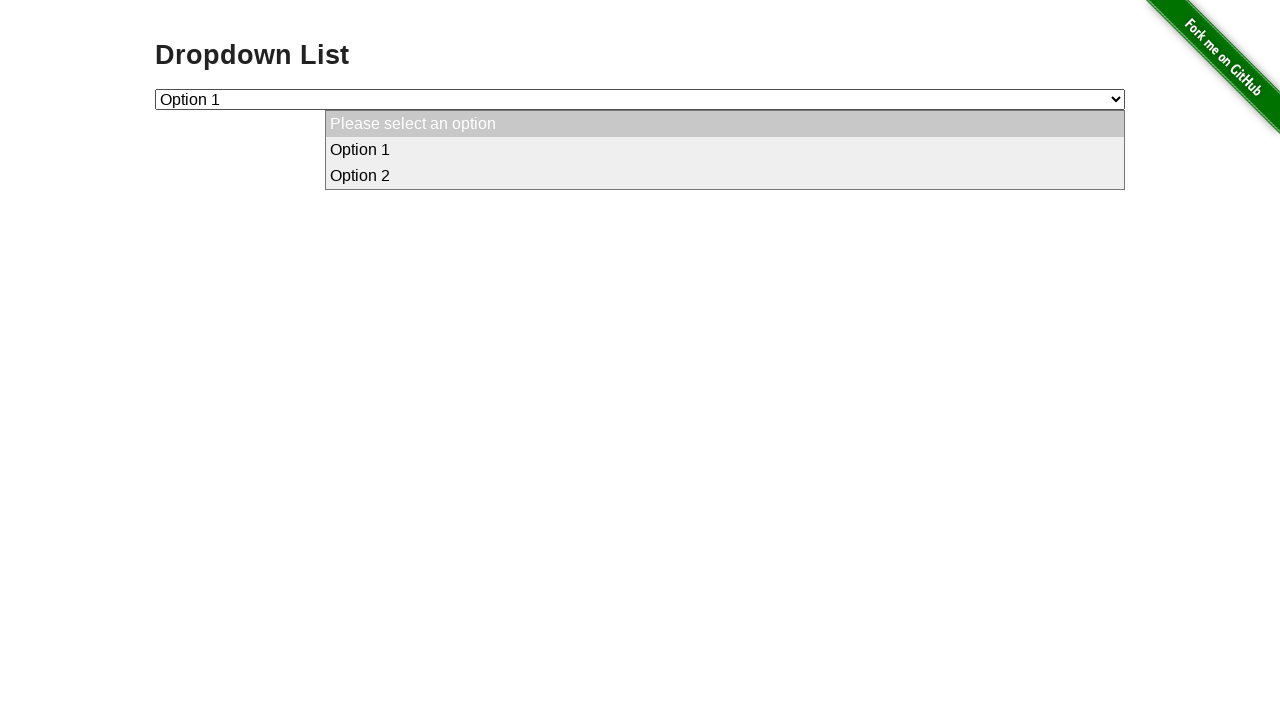